Tests browser navigation functionality by navigating to a practice form page, then to Daraz website, using back button to return, and forward button to go forward again

Starting URL: https://www.tutorialspoint.com/selenium/practice/selenium_automation_practice.php

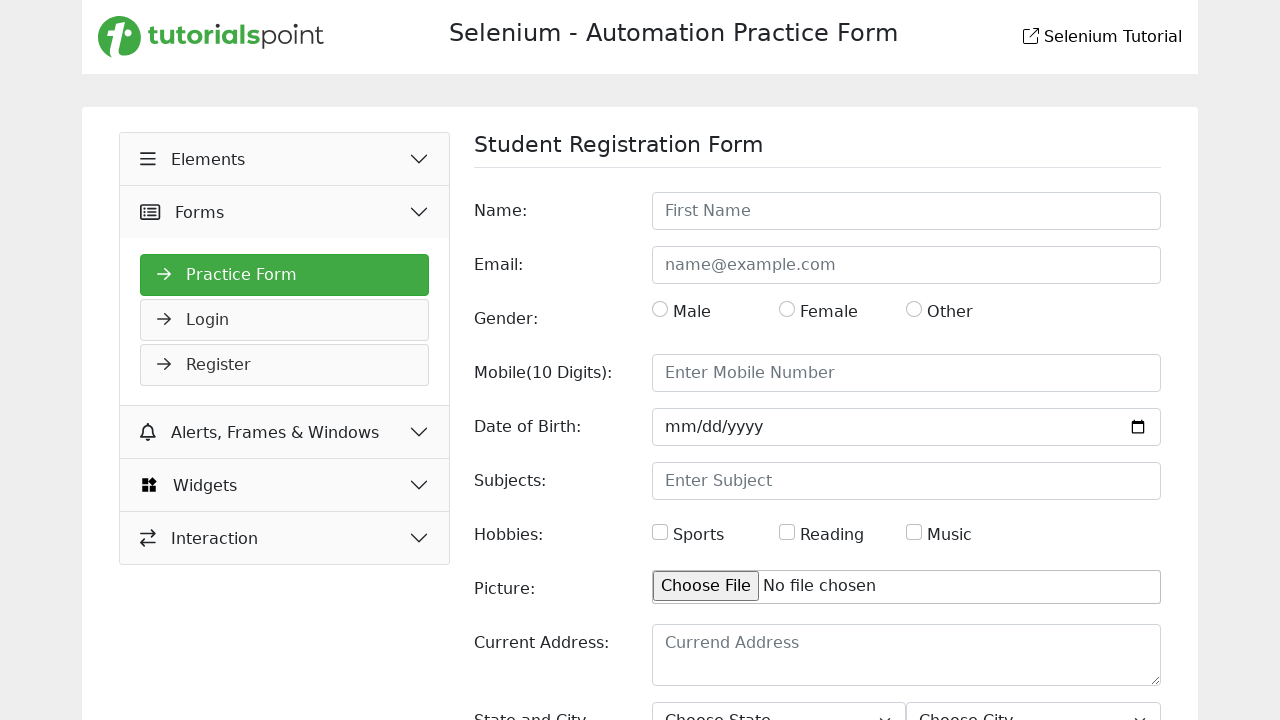

First Name input field is visible on practice form page
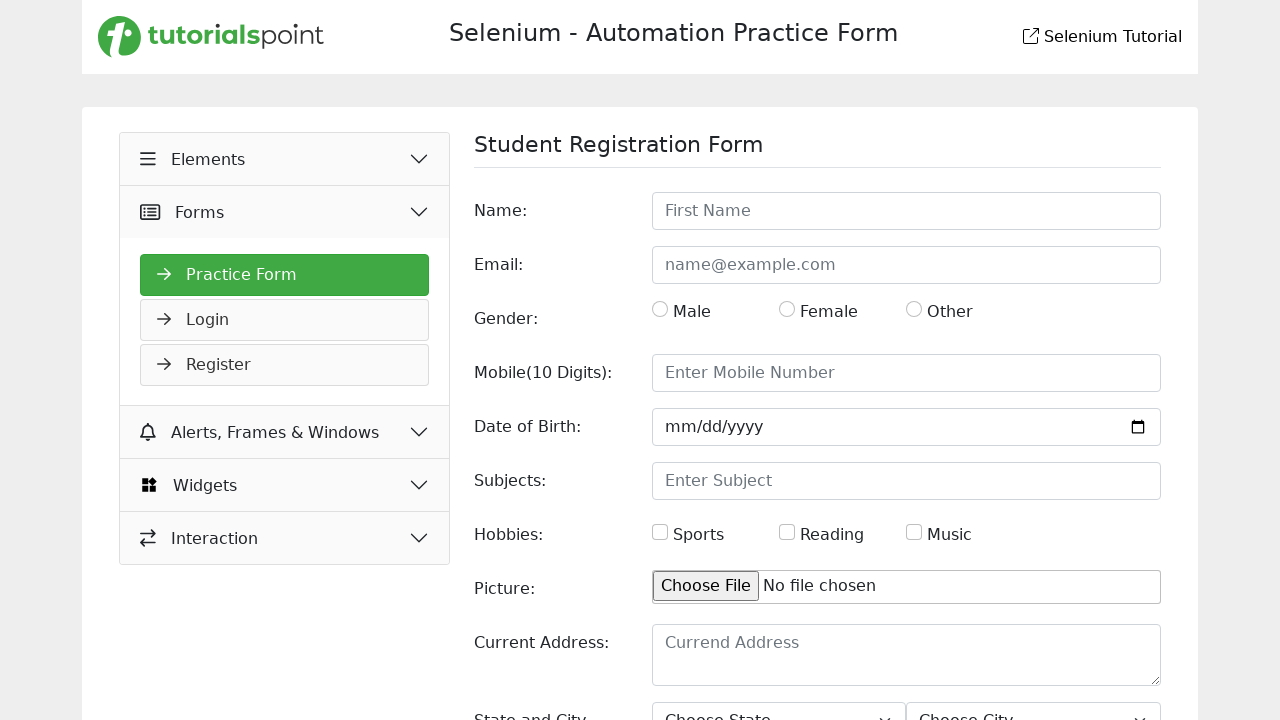

Navigated to Daraz website
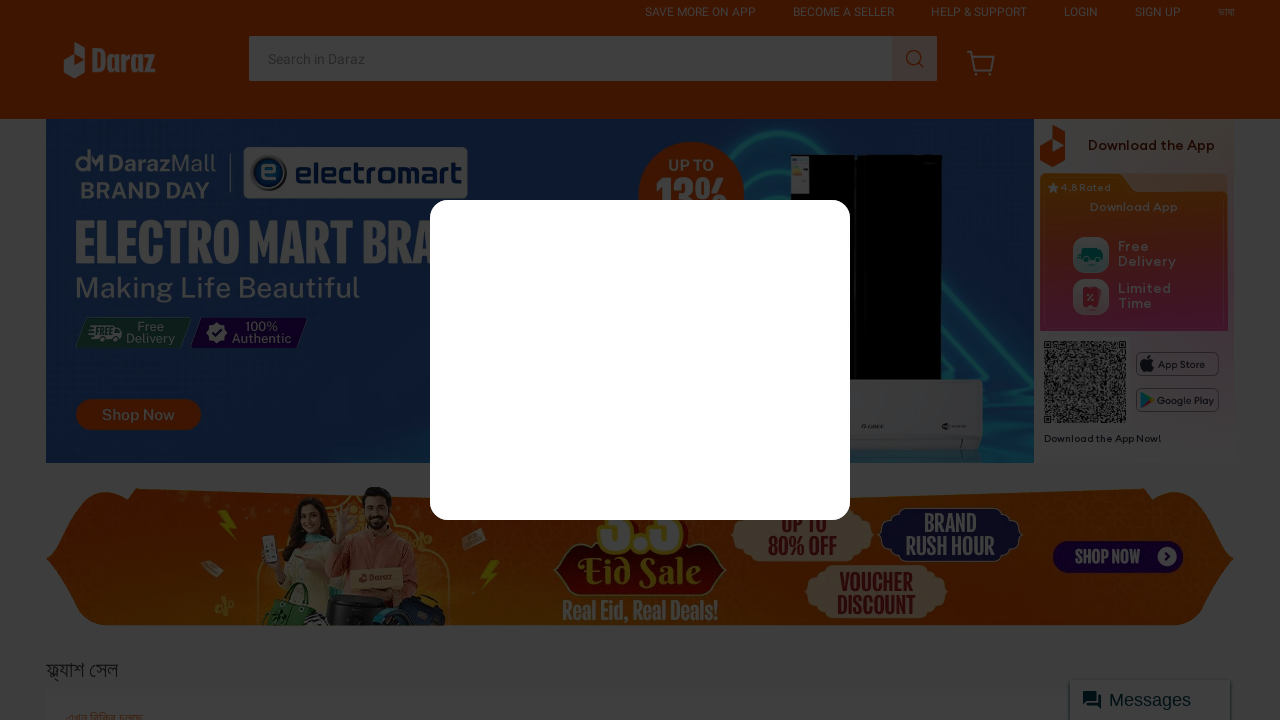

Daraz website page loaded completely
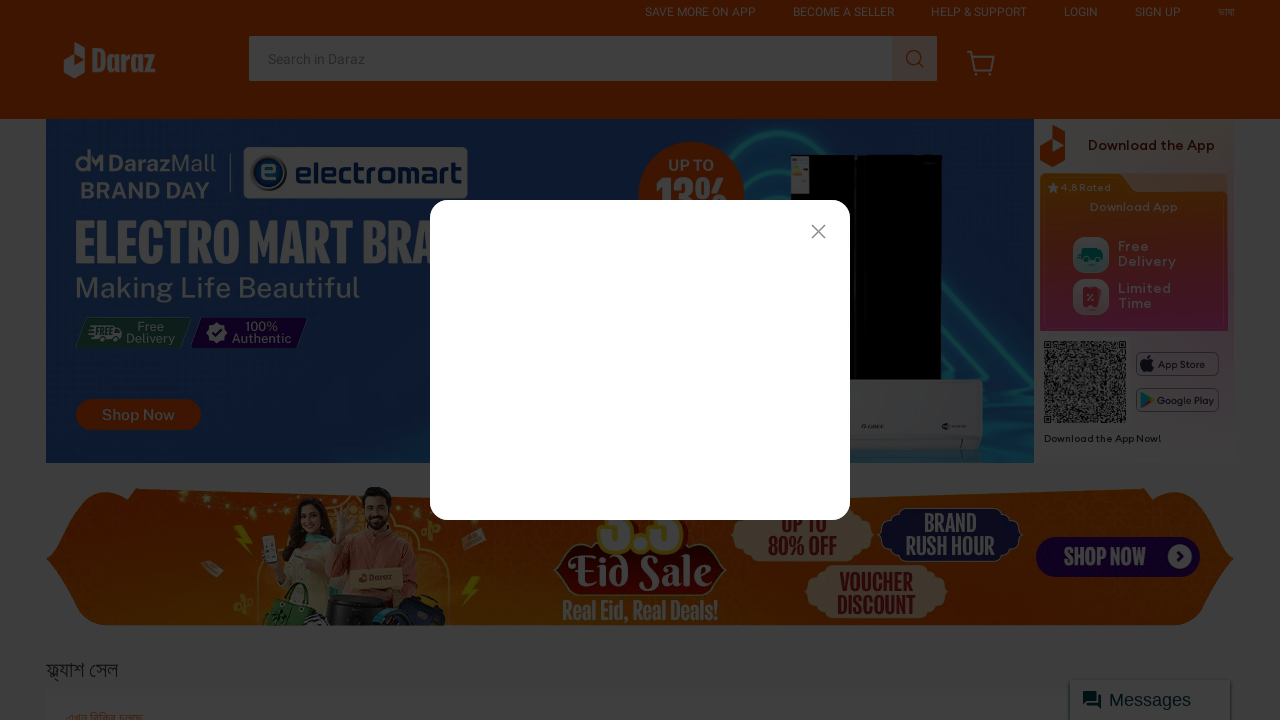

Navigated back to practice form page using back button
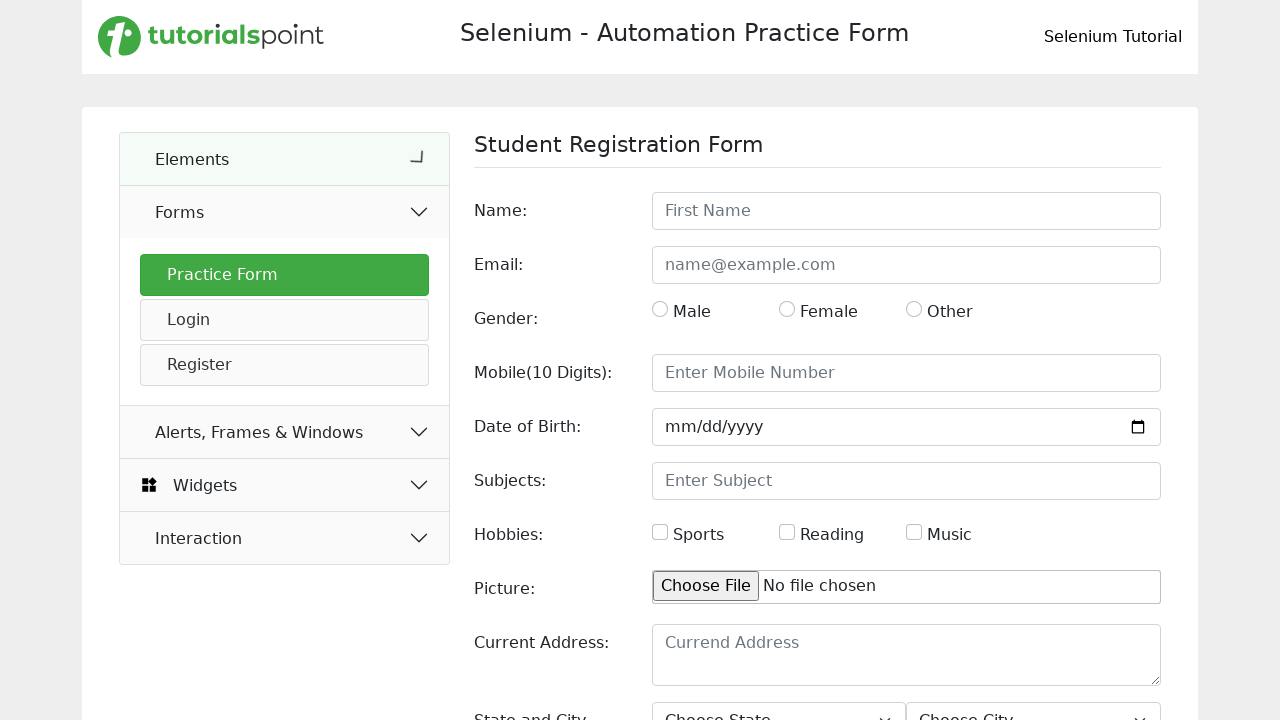

Practice form page loaded after back navigation
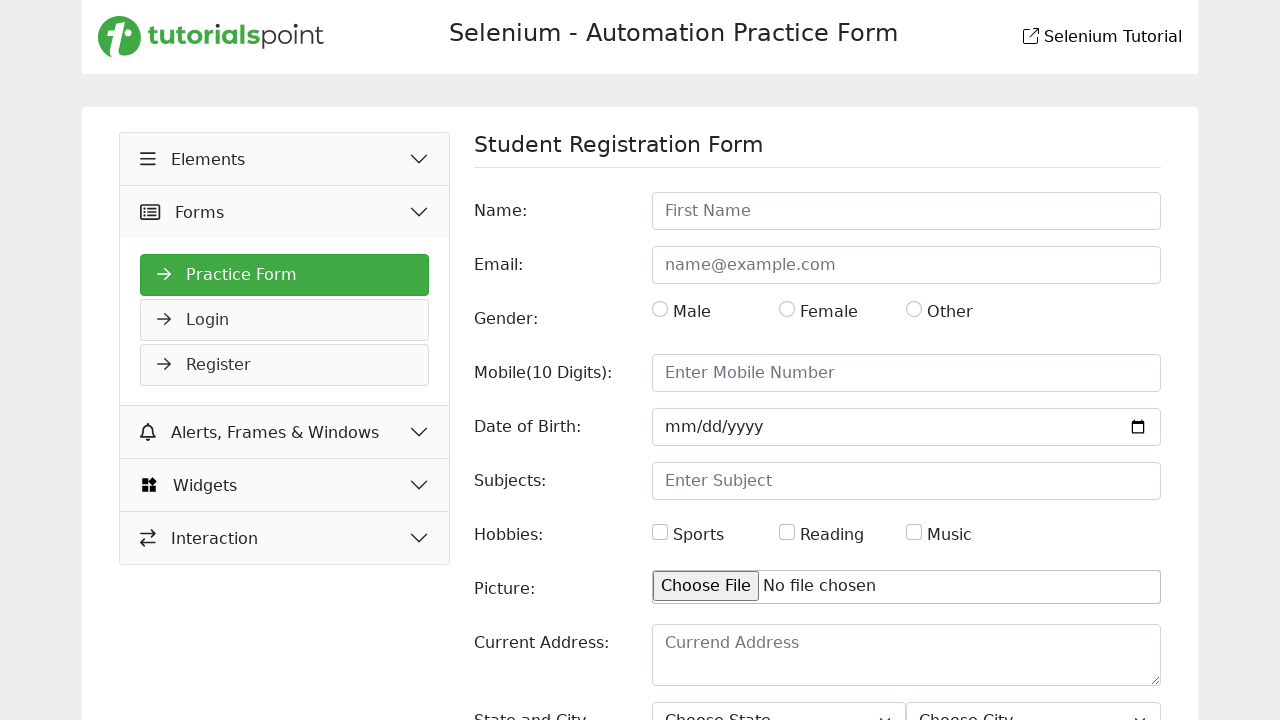

Navigated forward to Daraz website using forward button
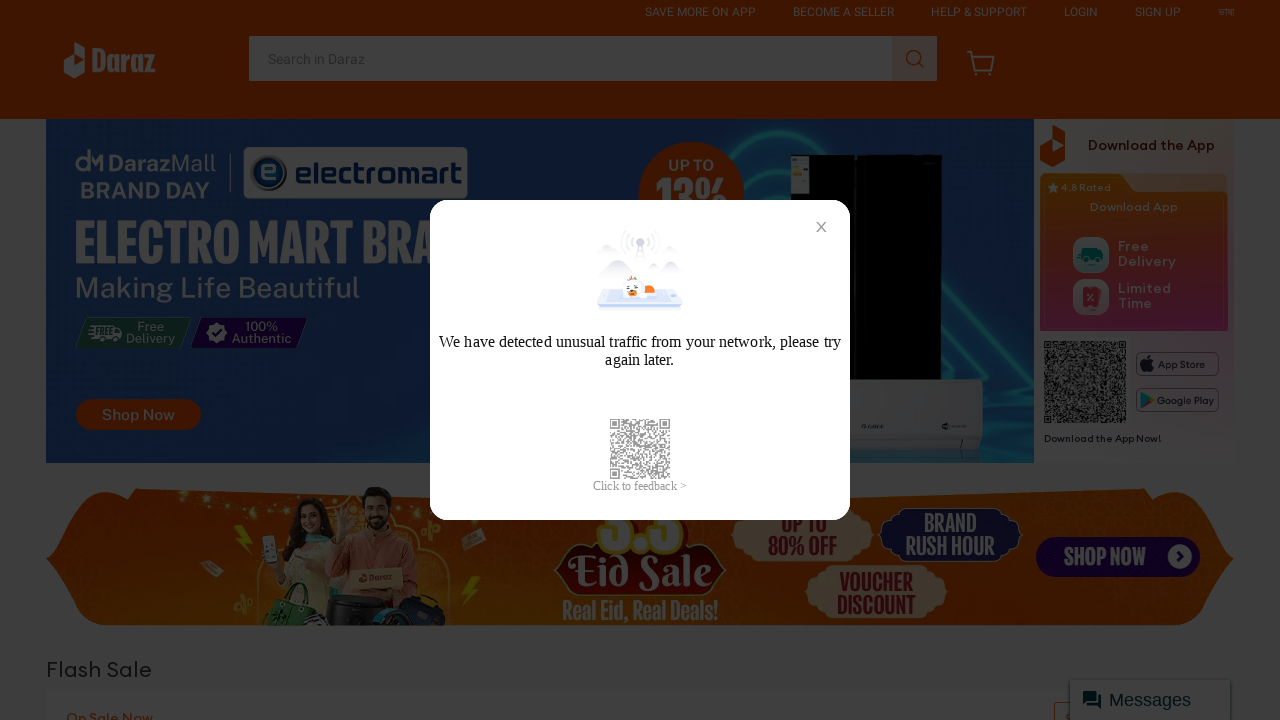

Daraz website page loaded after forward navigation
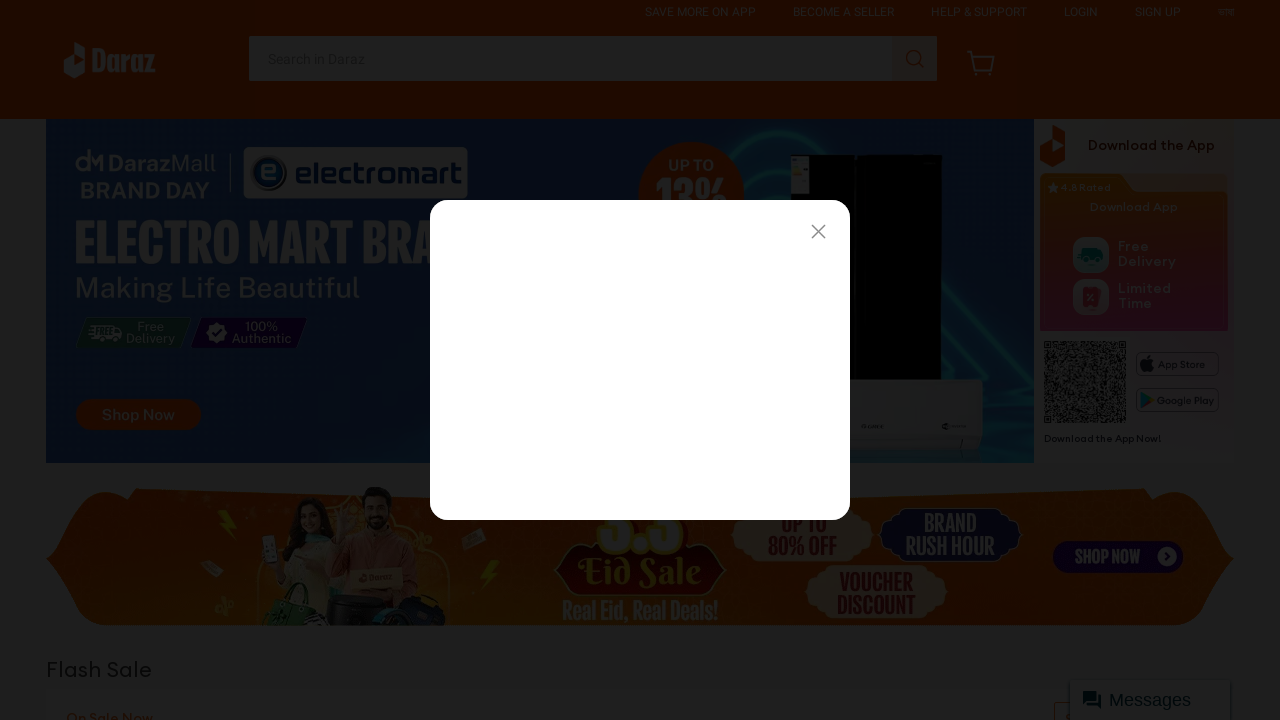

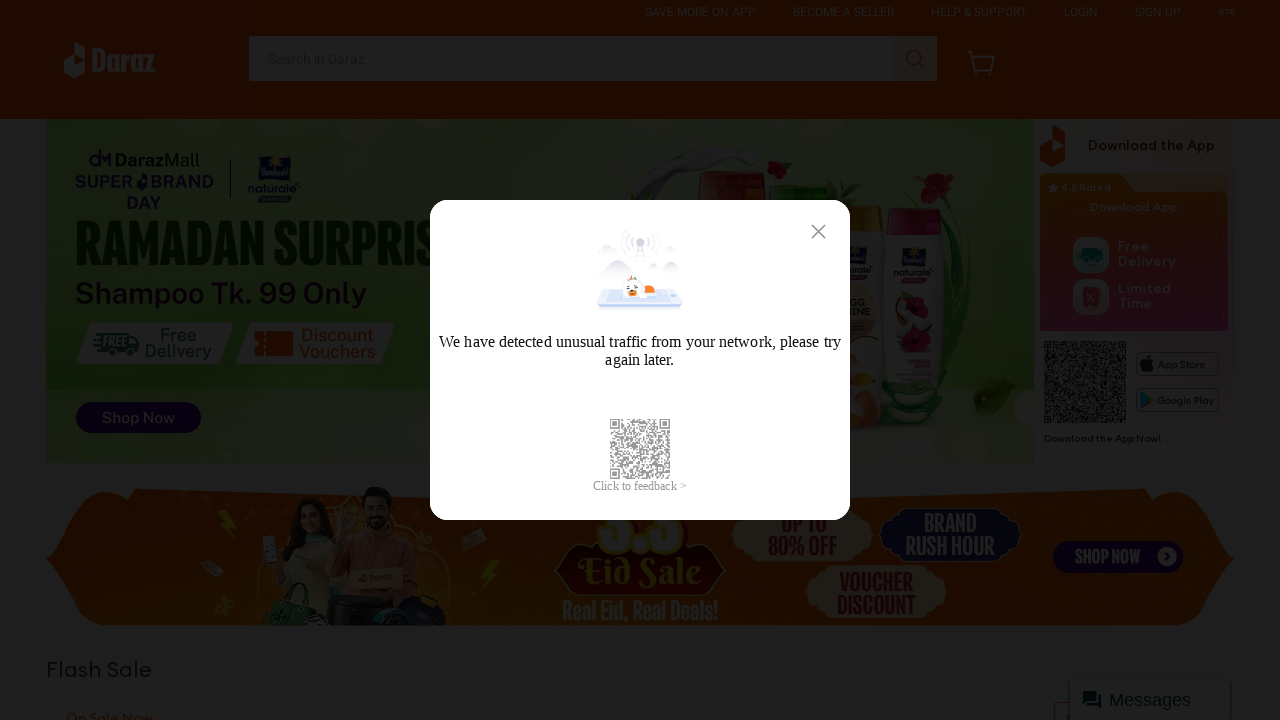